Tests browser navigation methods by navigating to Flipkart, then going back, forward, and refreshing the page

Starting URL: https://www.flipkart.com/

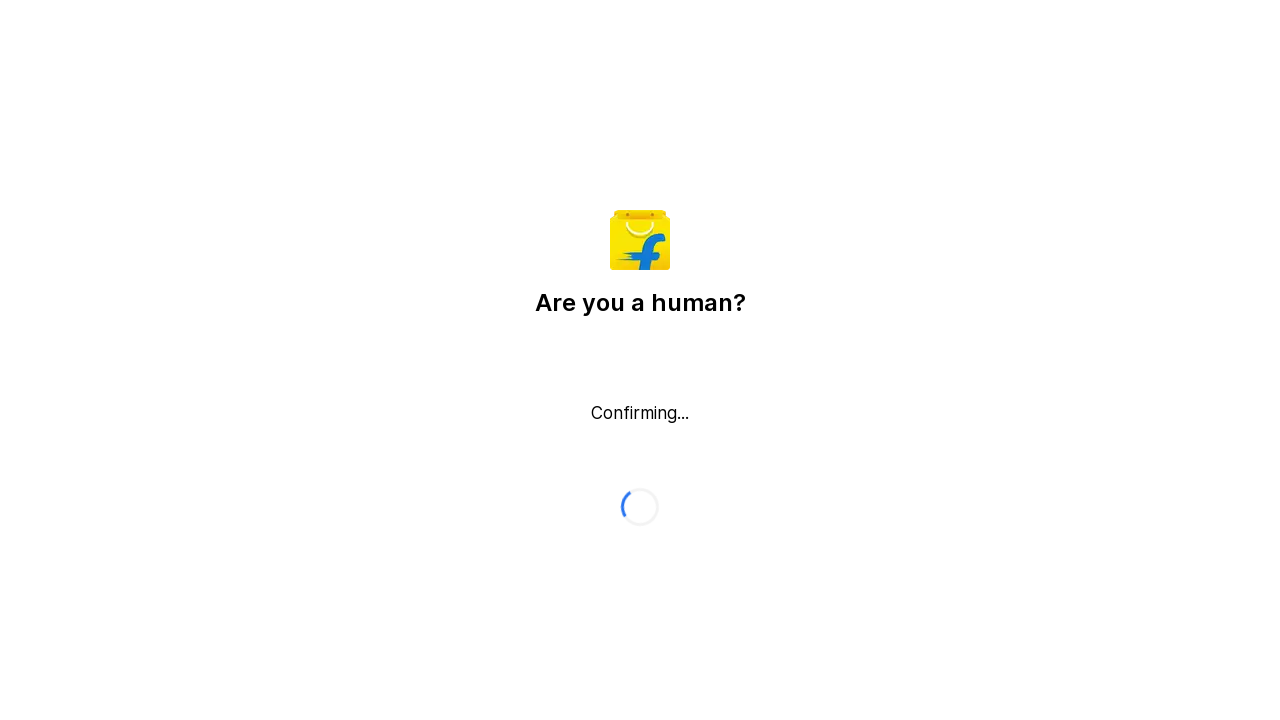

Navigated back in browser history
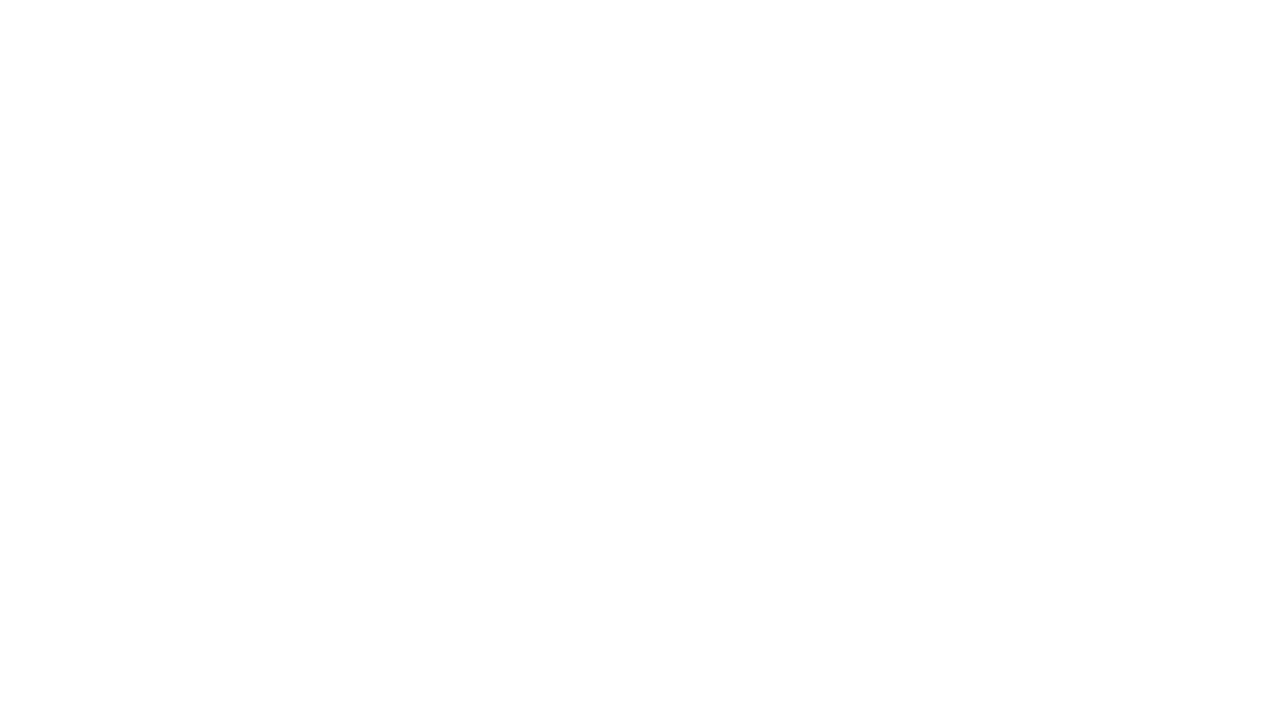

Navigated forward in browser history
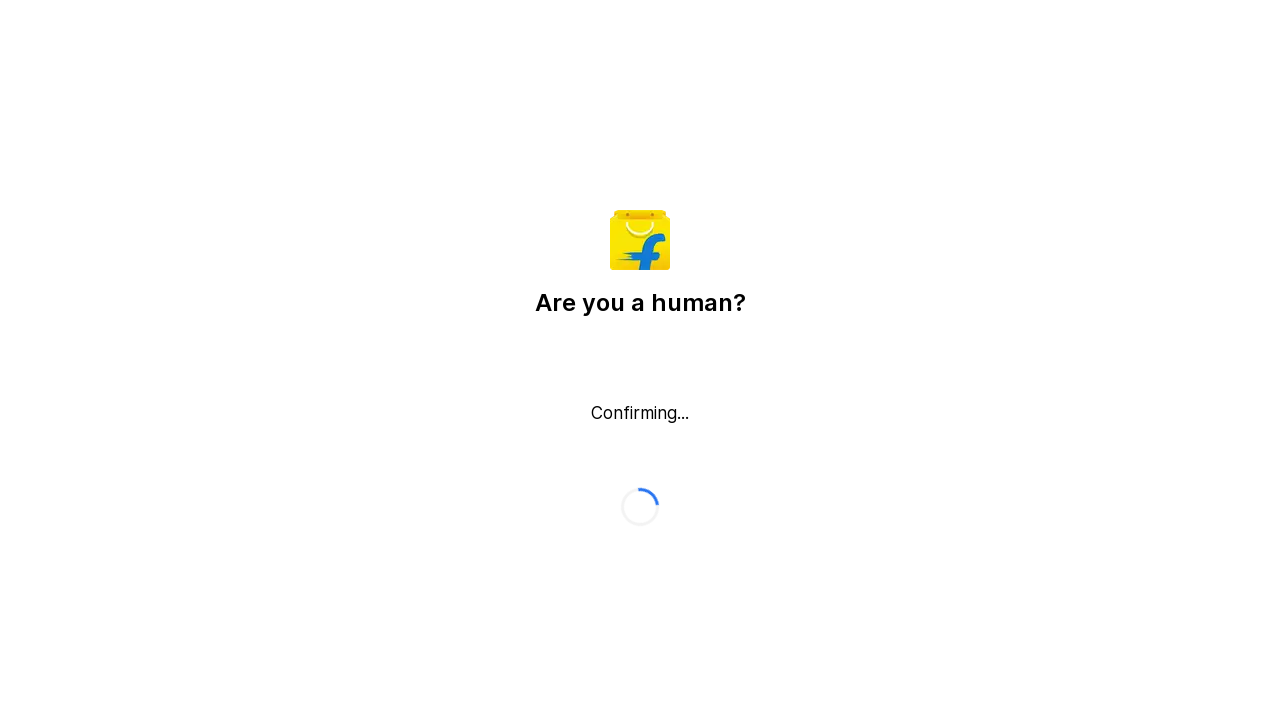

Refreshed the current page
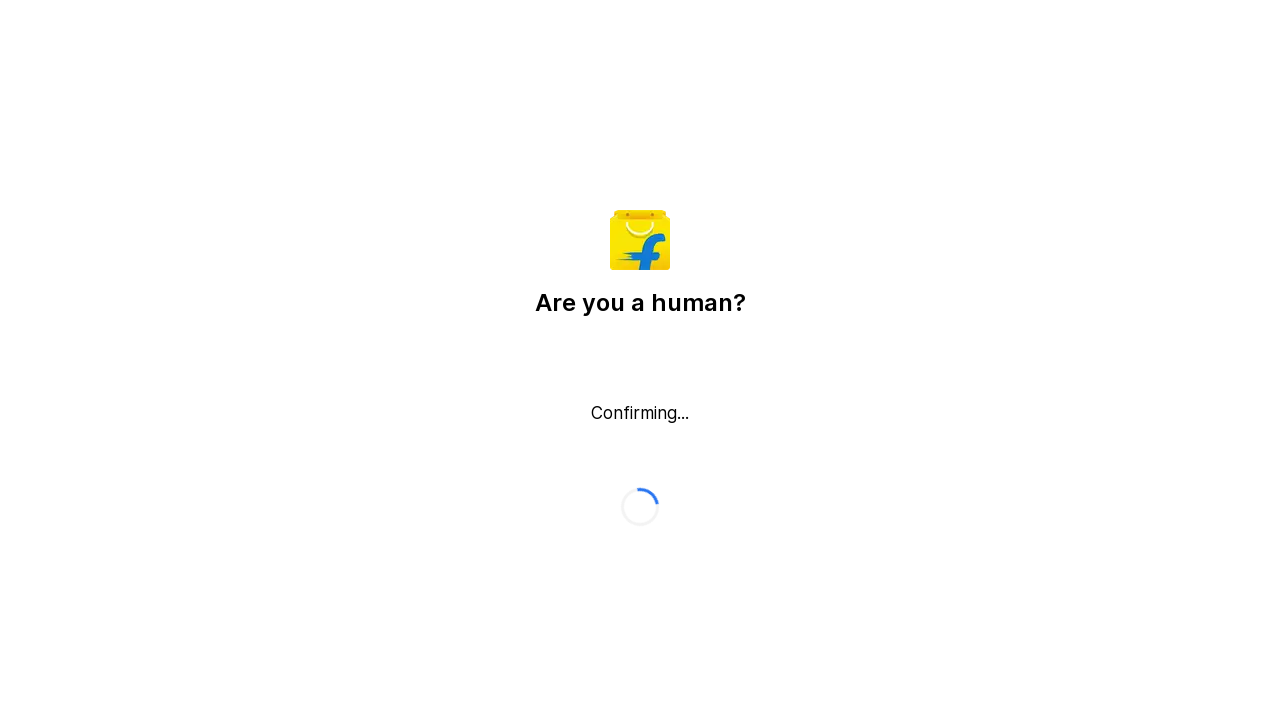

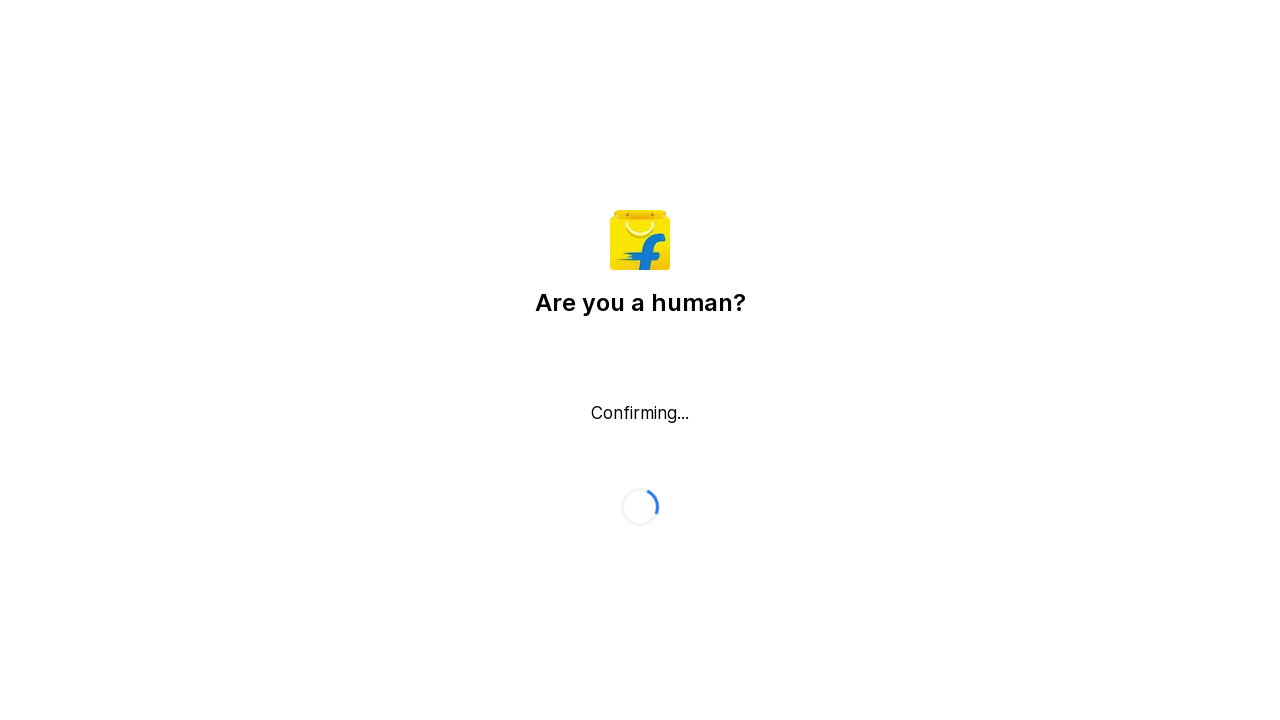